Tests navigation to Selenium Training page by clicking the training button and verifying the enrollment heading

Starting URL: https://www.toolsqa.com/

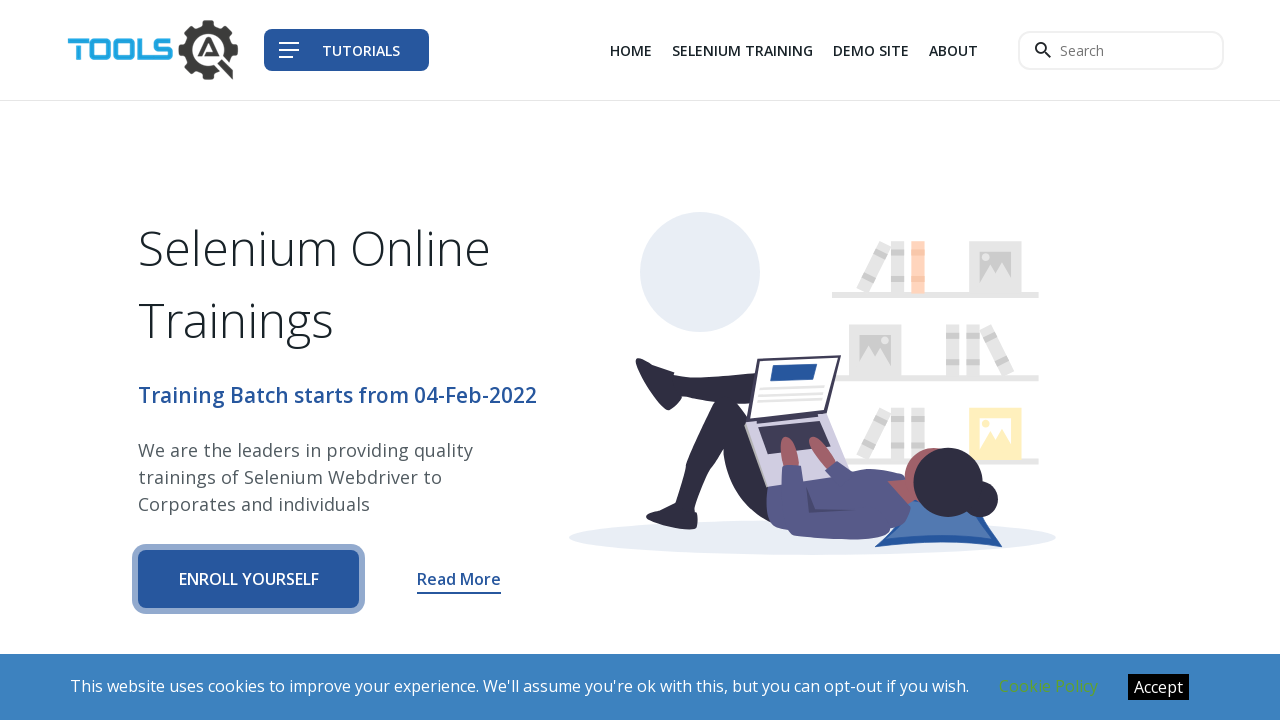

Waited for Selenium training button to appear
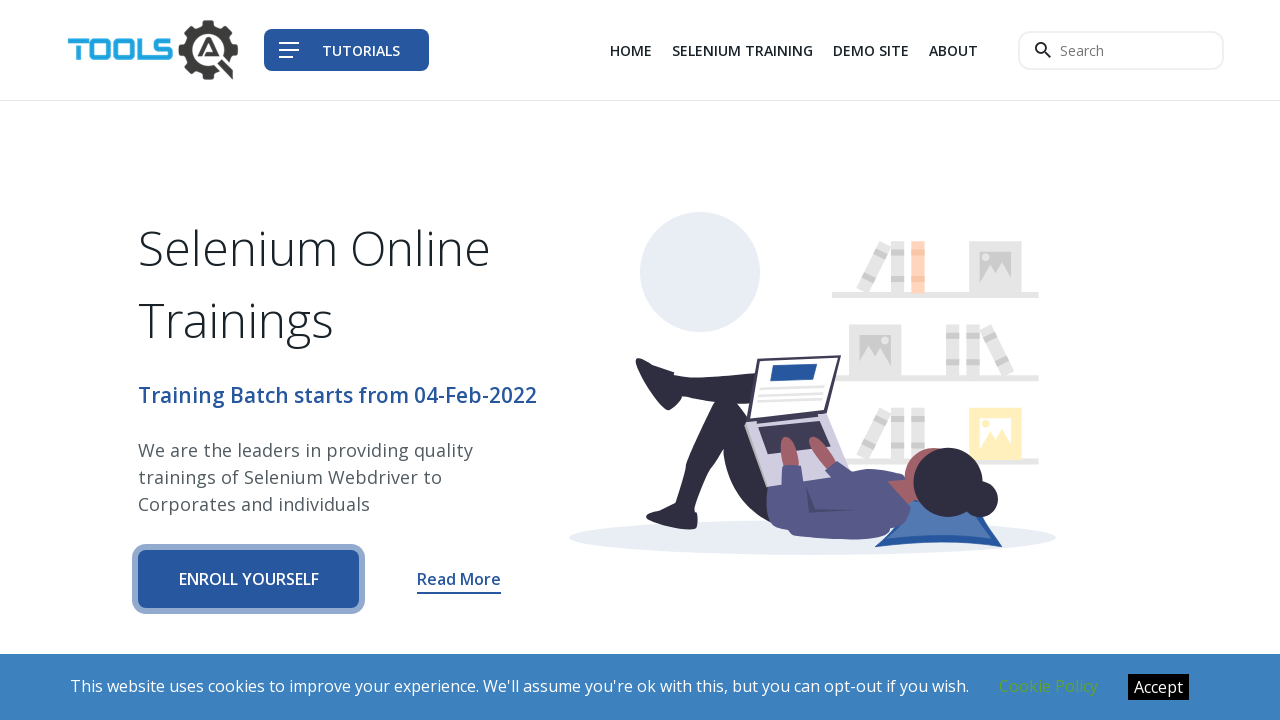

Clicked Selenium training button to navigate to training page at (742, 50) on a[href='/selenium-training?q=headers']
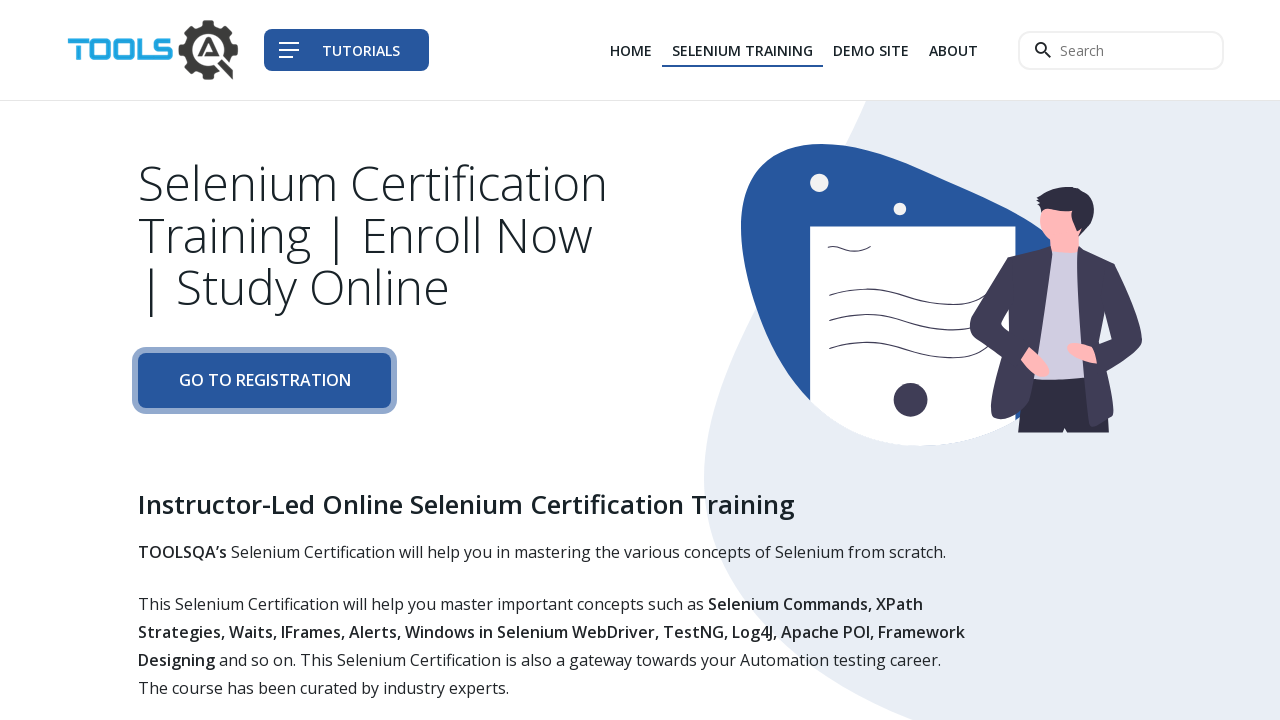

Verified enrollment heading is visible on Selenium Training page
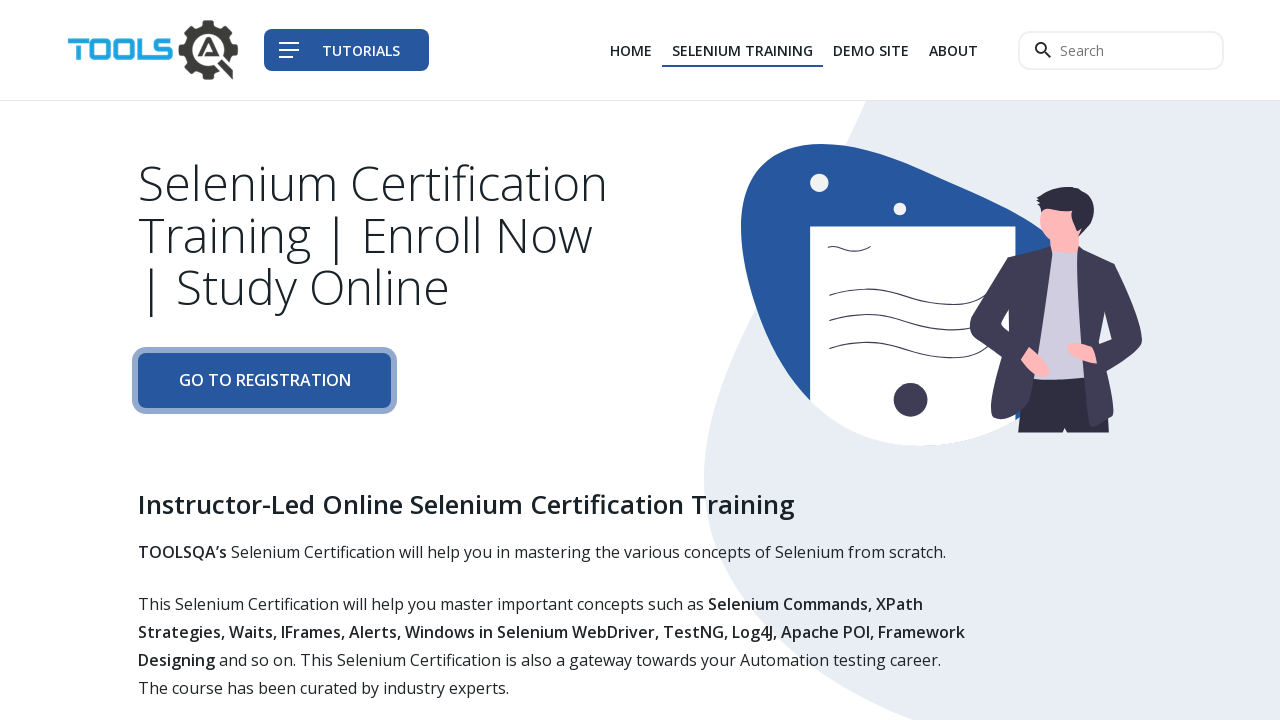

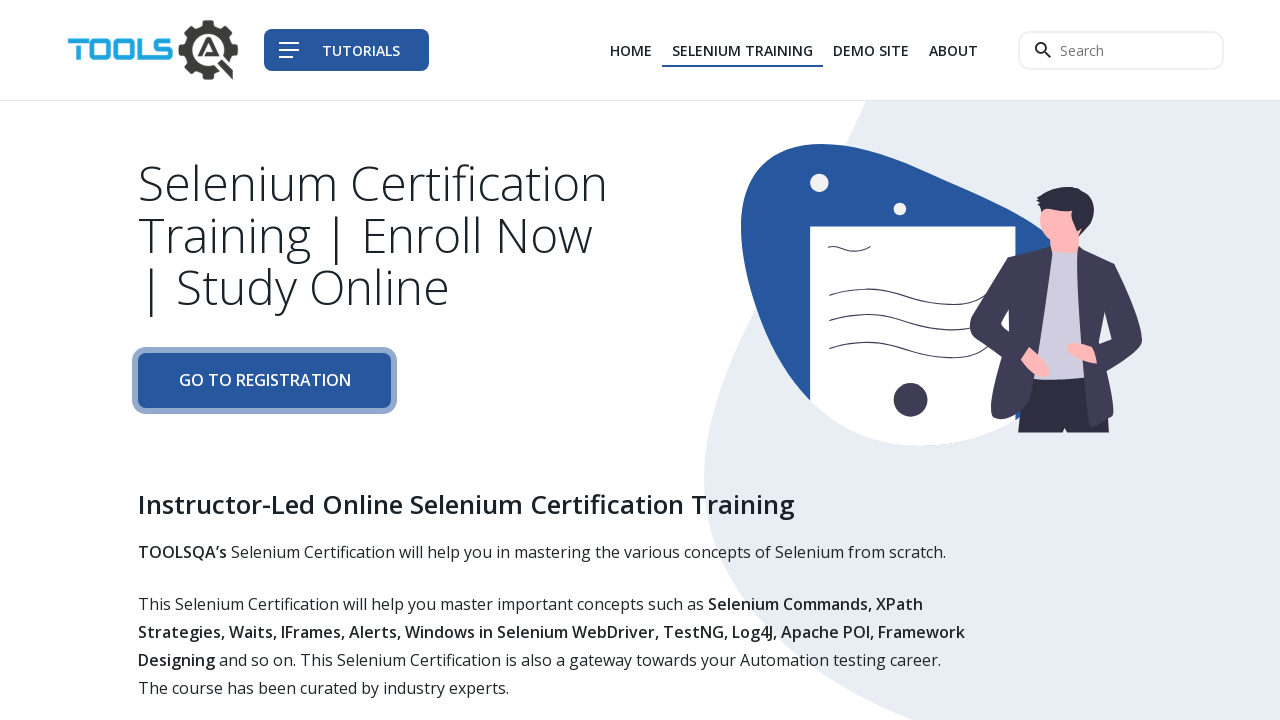